Tests the blog search functionality by entering a search term into the input field

Starting URL: https://www.walissonsilva.com/blog

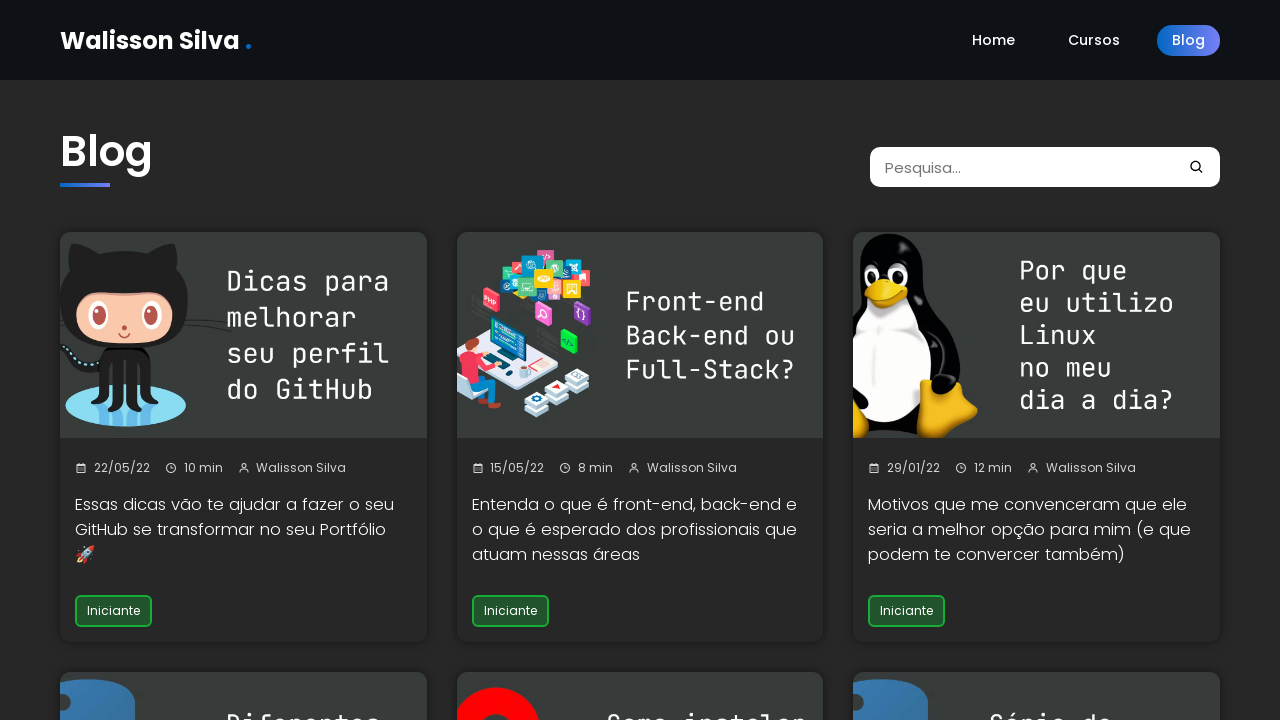

Filled search input field with 'data' on blog search page on input
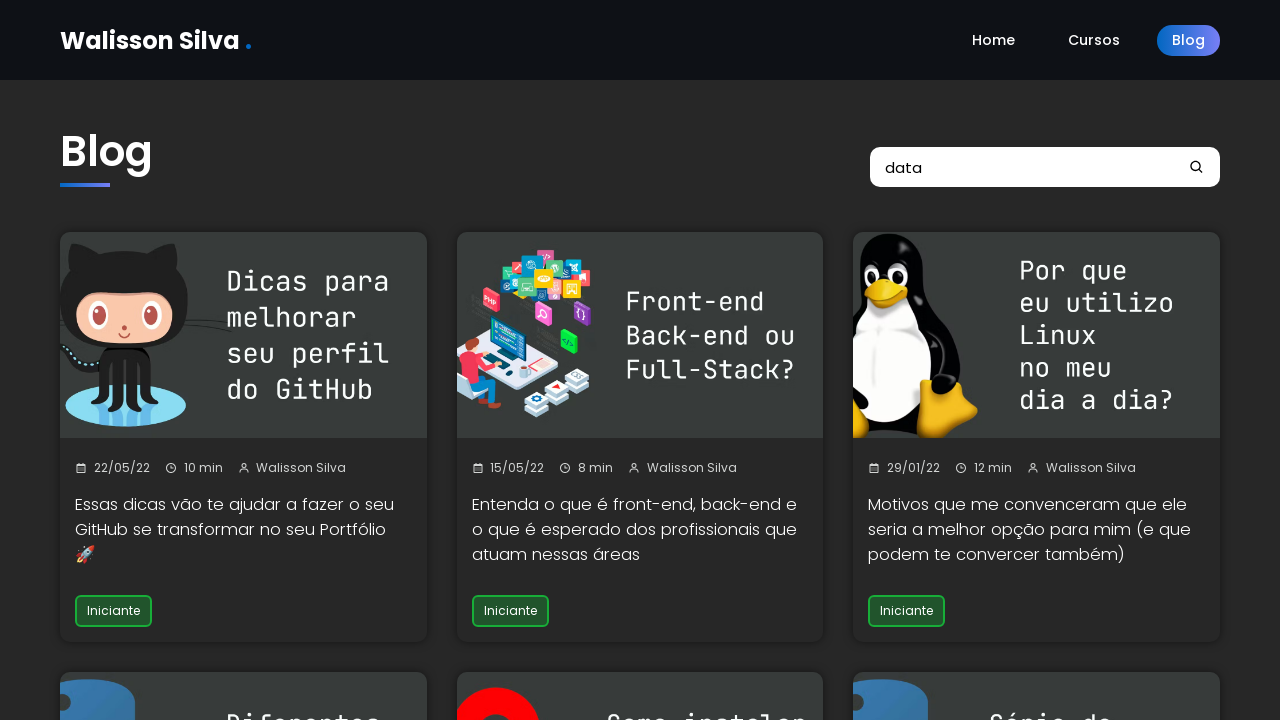

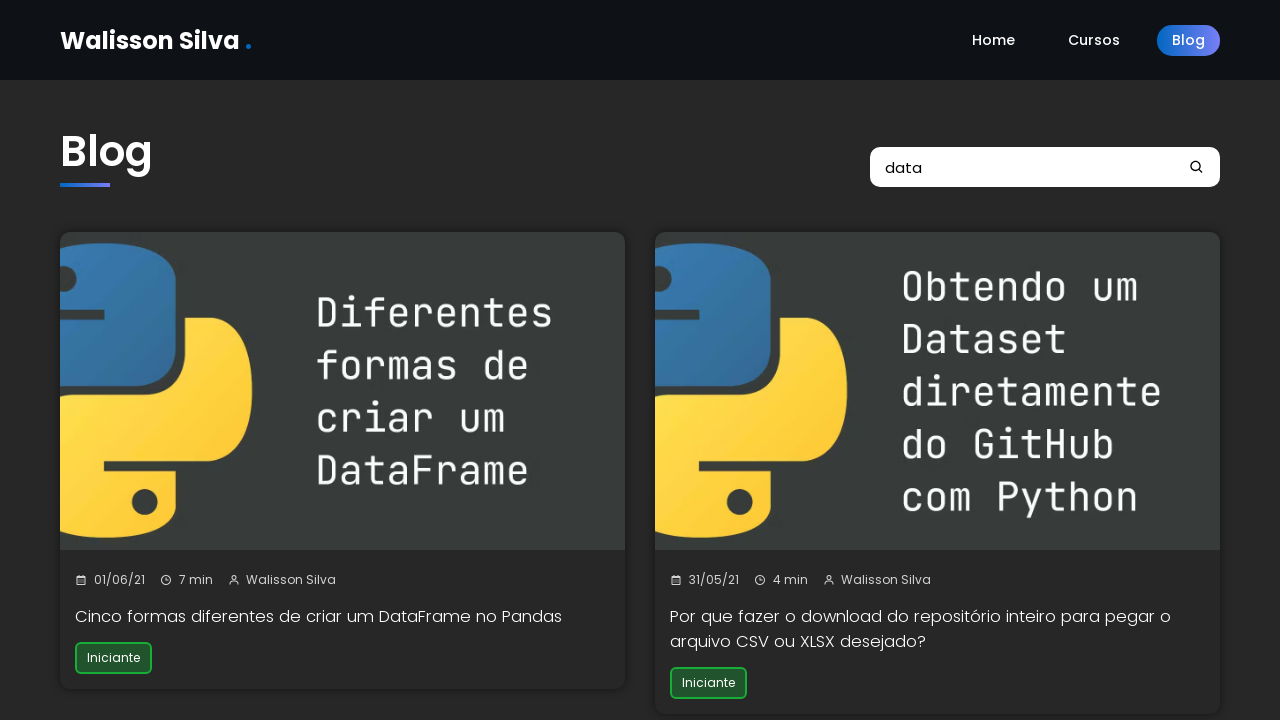